Tests footer links by opening each link in the first footer column in a new tab and verifying they open successfully

Starting URL: http://www.qaclickacademy.com/practice.php

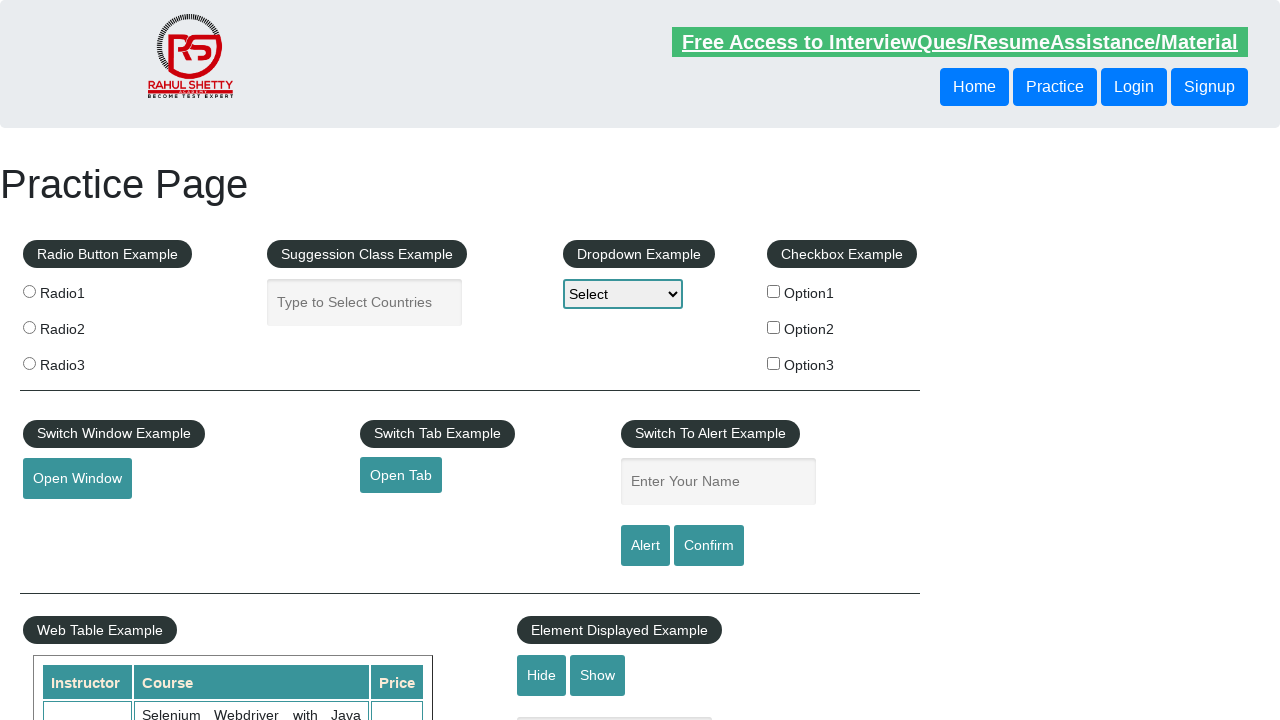

Located the first footer column
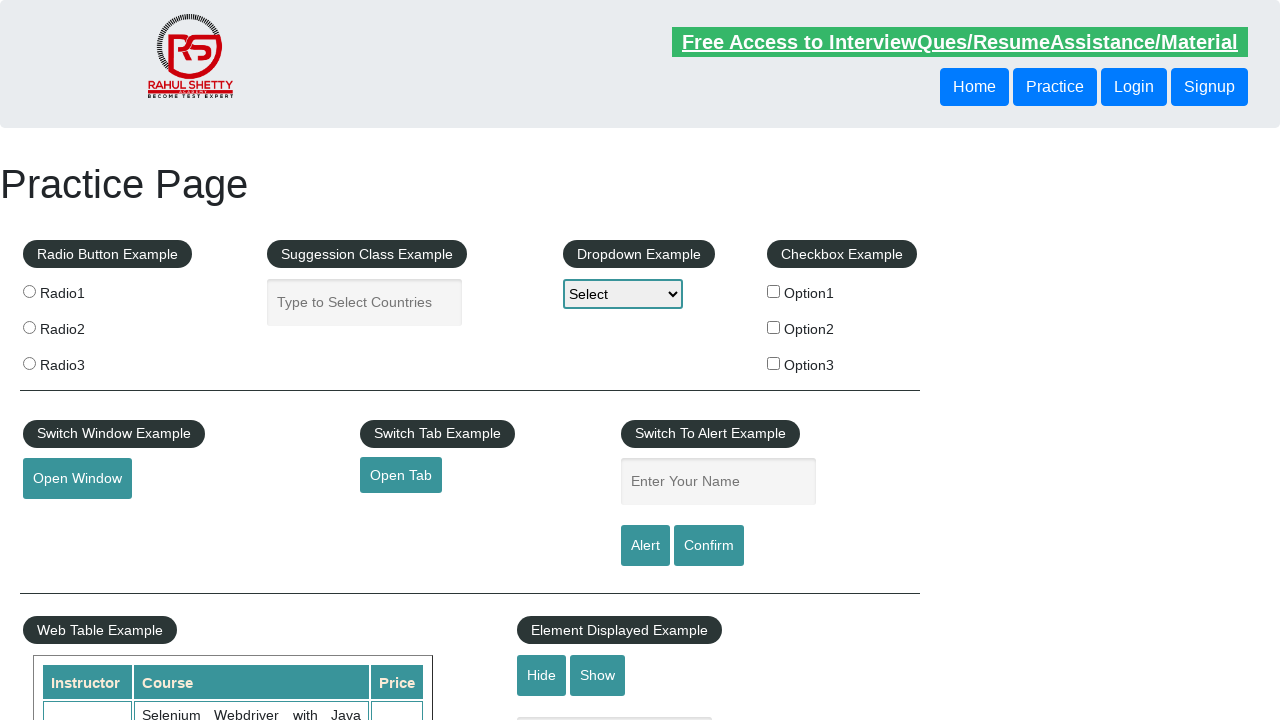

Retrieved all links from the first footer column
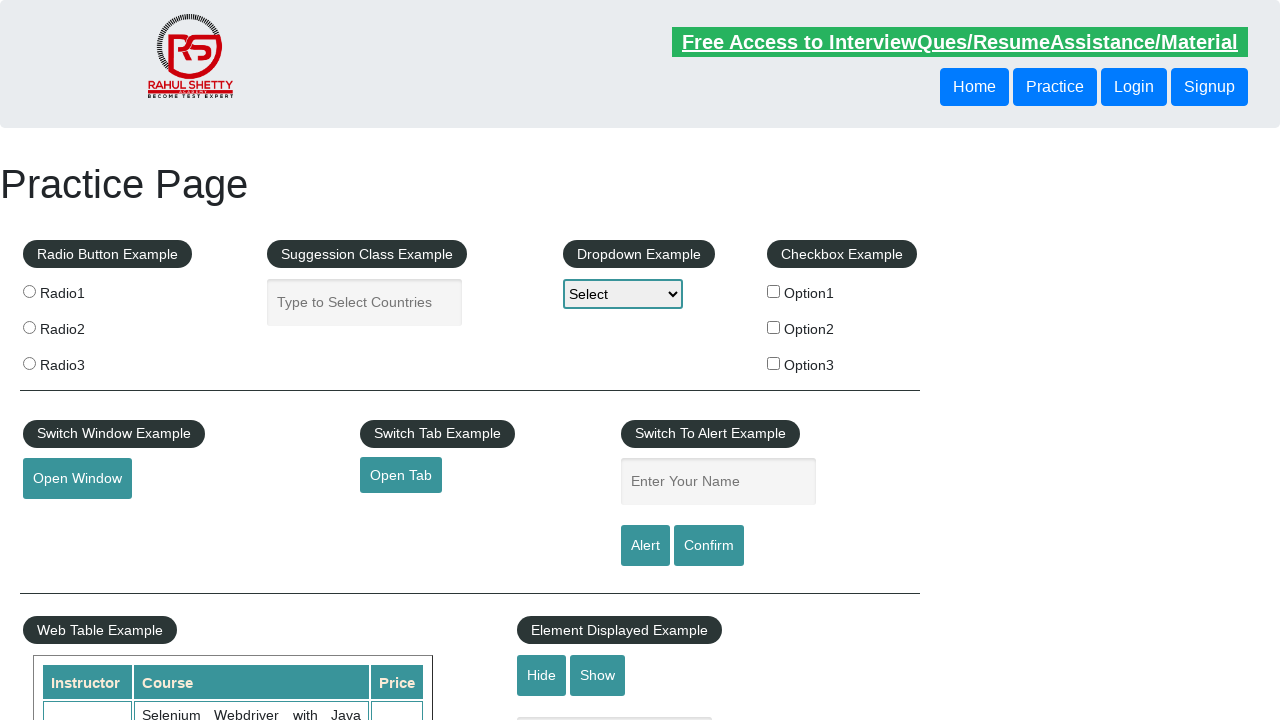

Stored the current page context
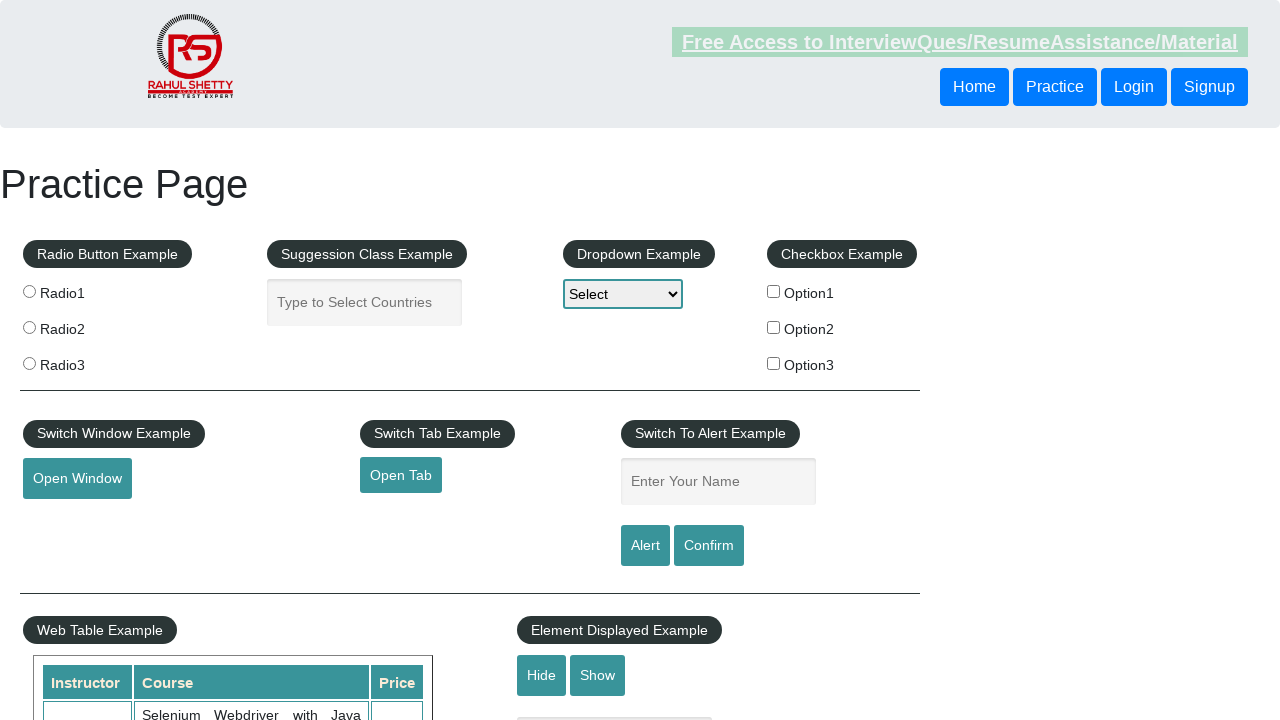

Opened a footer link in a new tab using Ctrl+Click at (157, 482) on xpath=//tbody/tr/td[1]/ul >> a >> nth=0
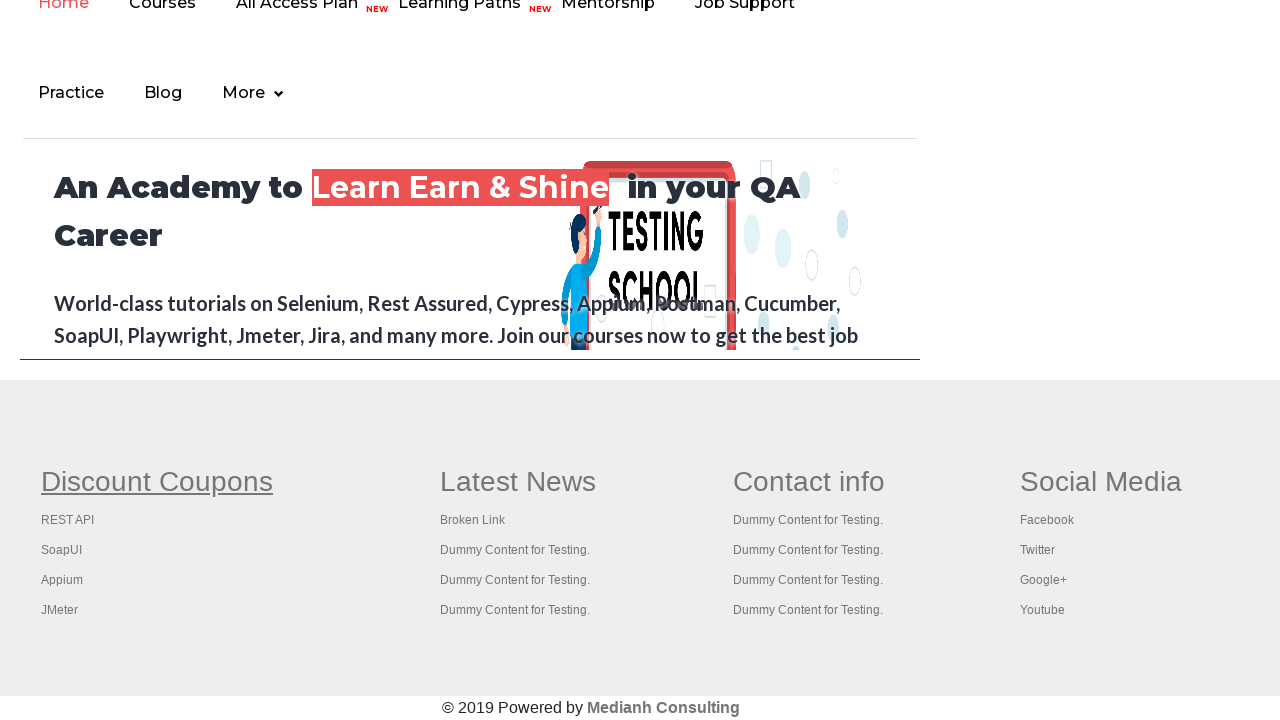

Opened a footer link in a new tab using Ctrl+Click at (68, 520) on xpath=//tbody/tr/td[1]/ul >> a >> nth=1
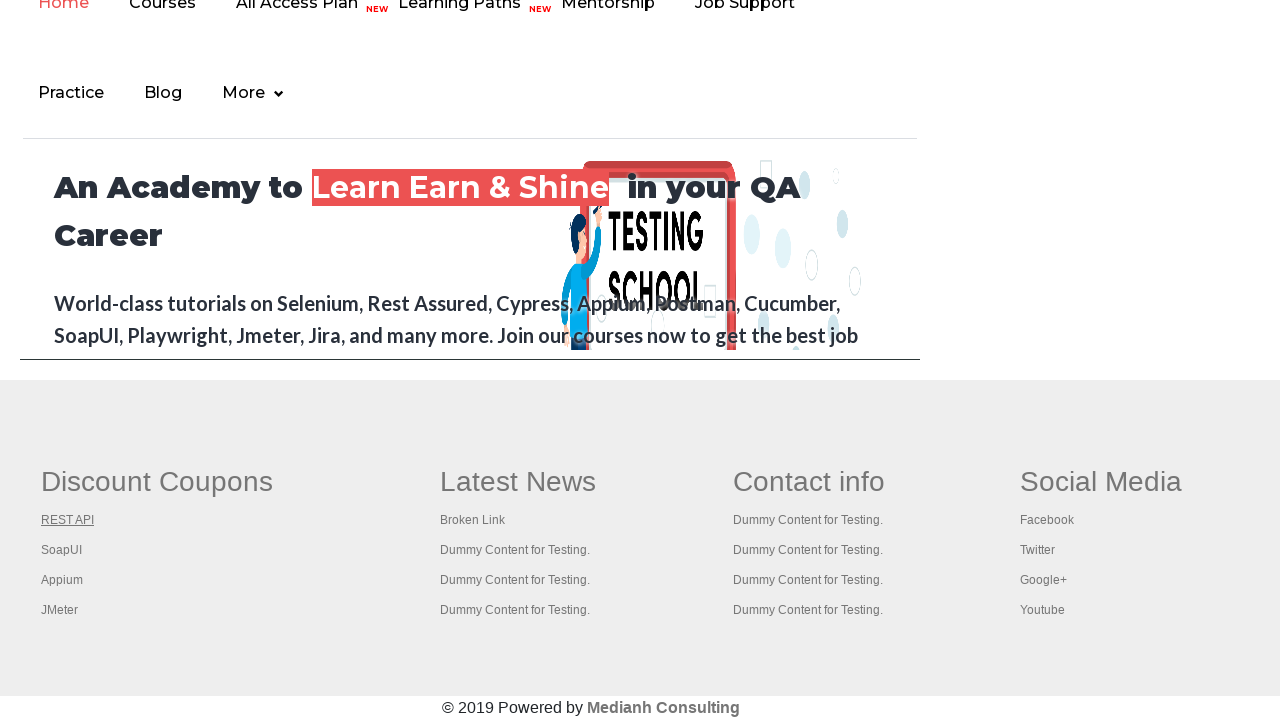

Opened a footer link in a new tab using Ctrl+Click at (62, 550) on xpath=//tbody/tr/td[1]/ul >> a >> nth=2
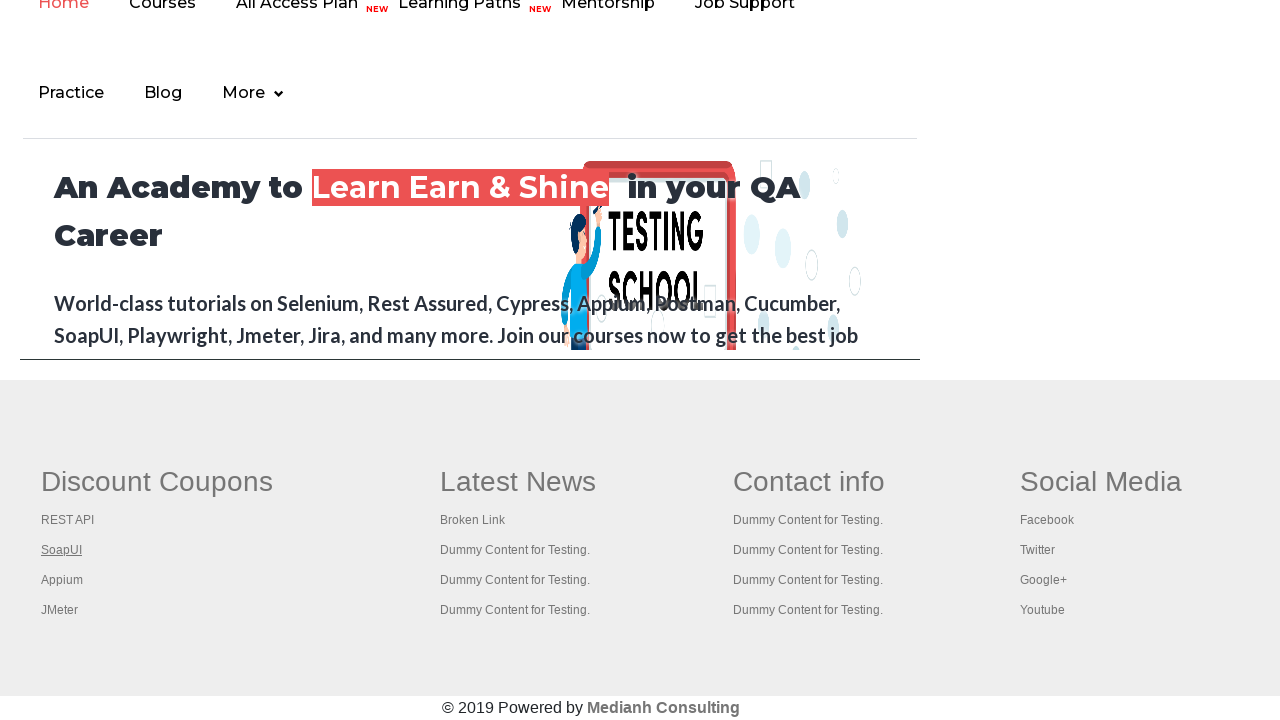

Opened a footer link in a new tab using Ctrl+Click at (62, 580) on xpath=//tbody/tr/td[1]/ul >> a >> nth=3
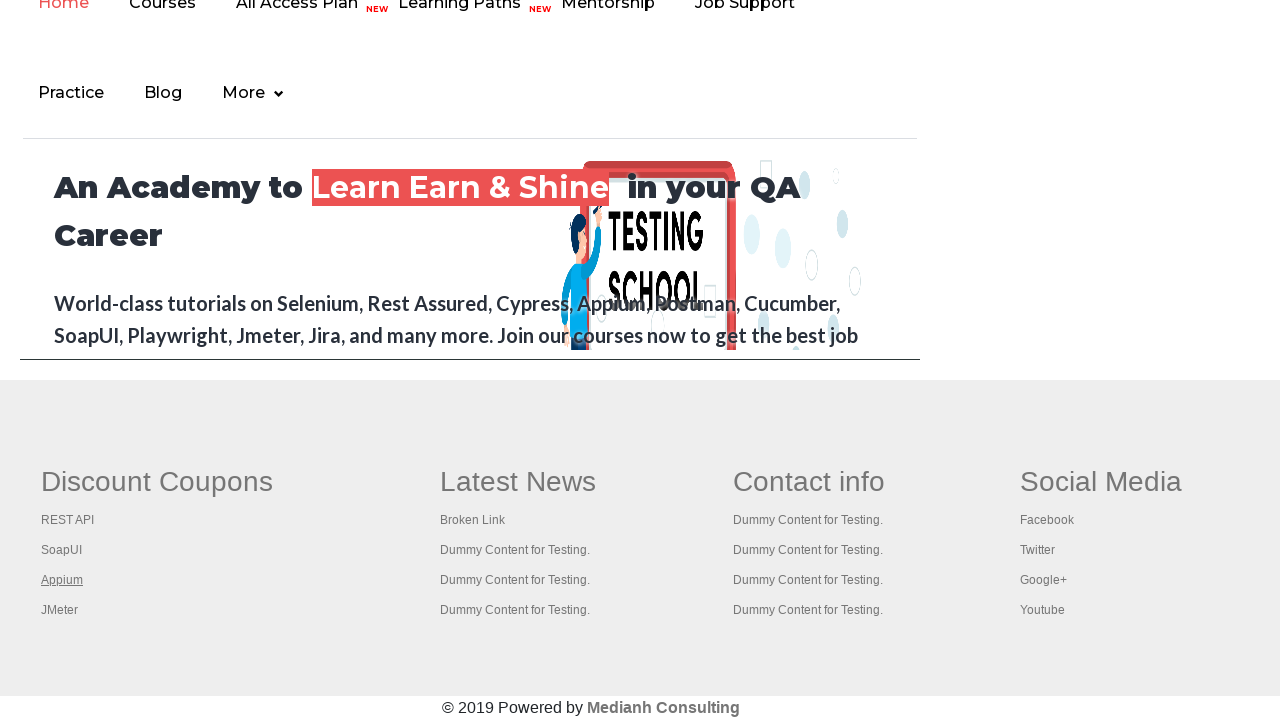

Opened a footer link in a new tab using Ctrl+Click at (60, 610) on xpath=//tbody/tr/td[1]/ul >> a >> nth=4
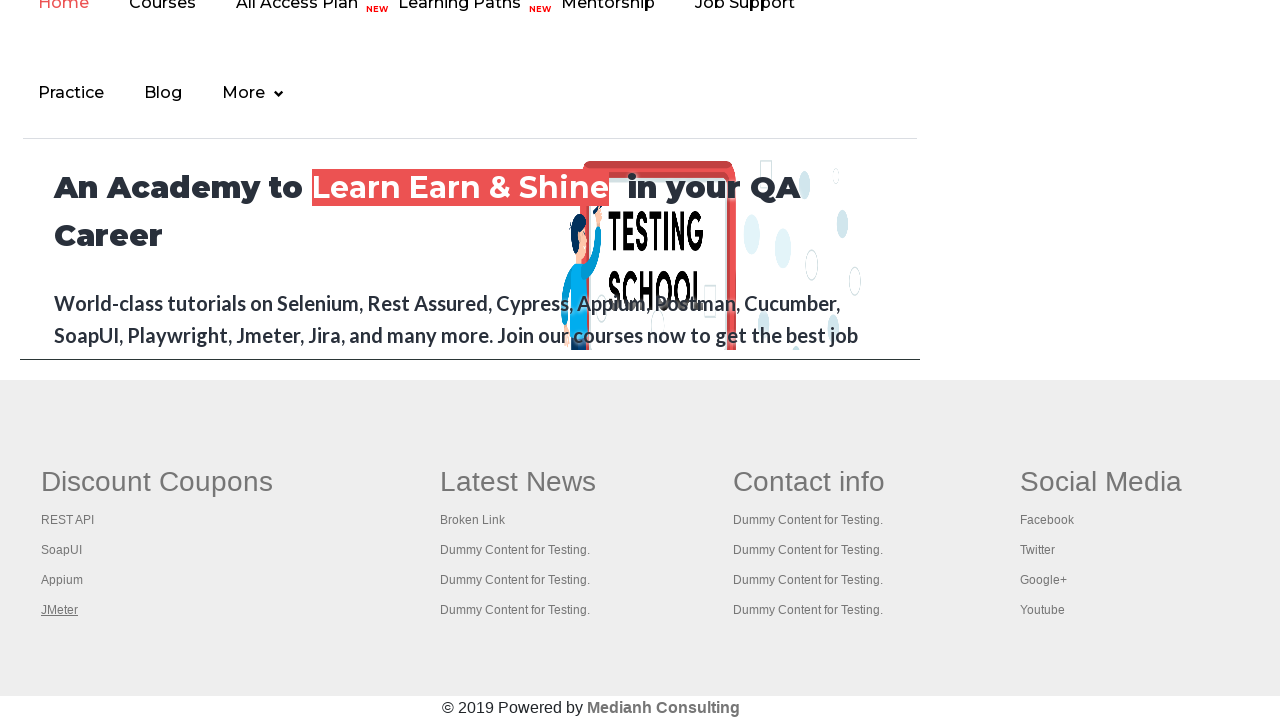

Retrieved all open tabs/pages from context
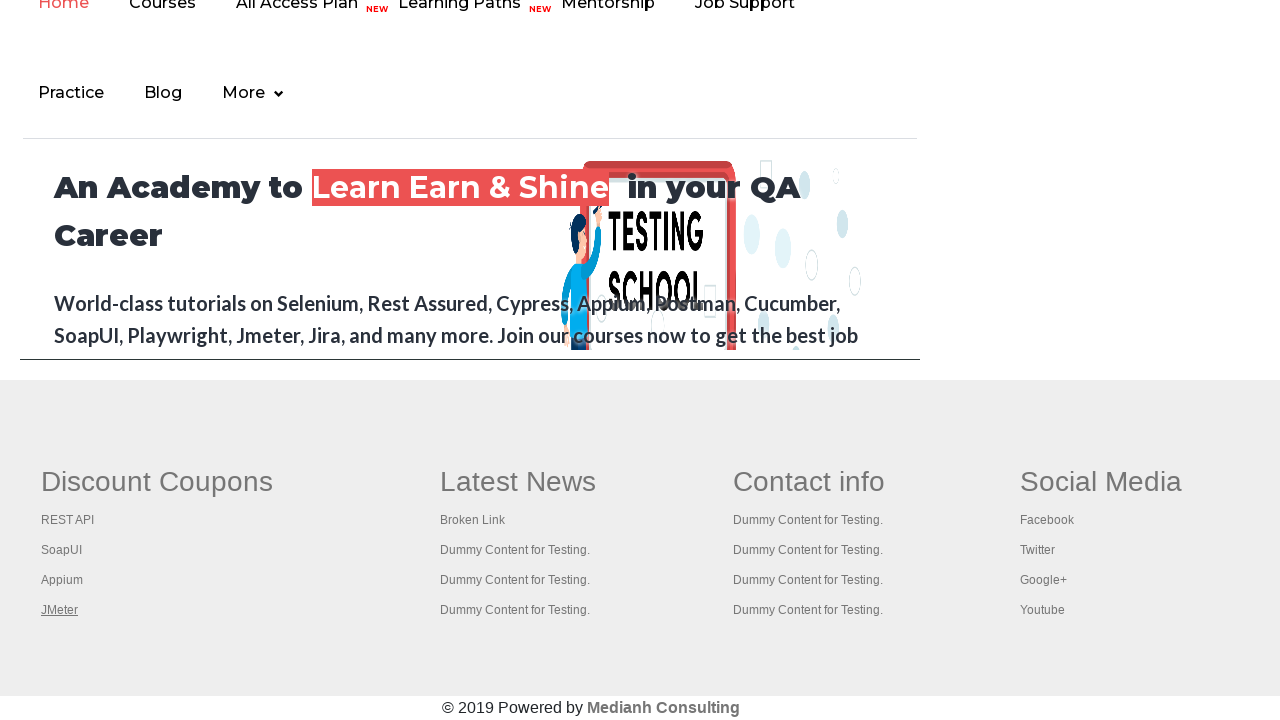

Brought a tab to the front
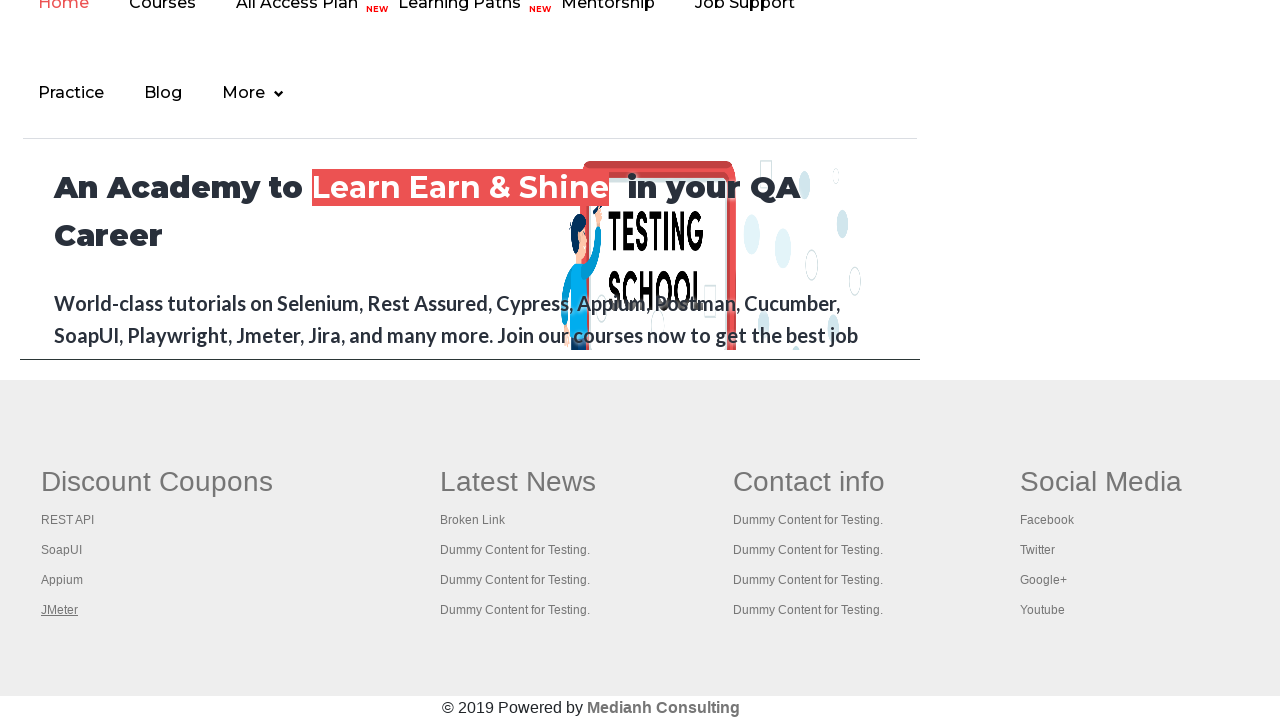

Verified that the tab page loaded successfully
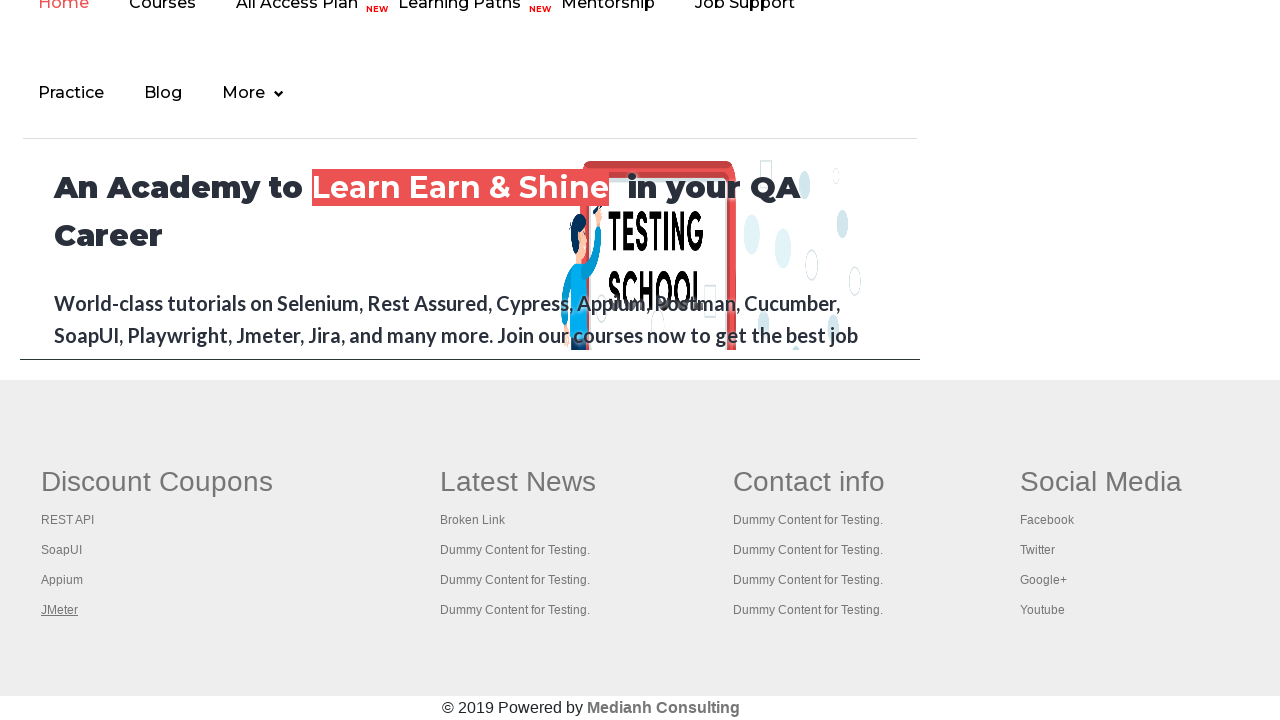

Brought a tab to the front
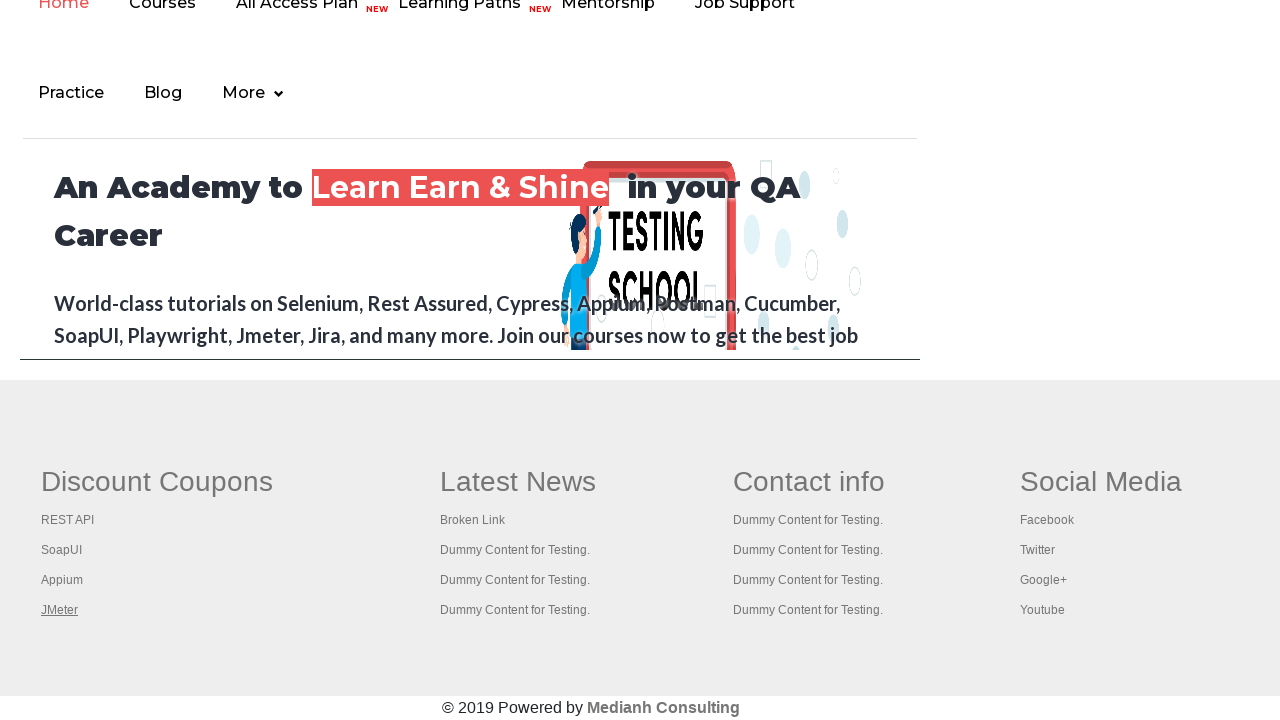

Verified that the tab page loaded successfully
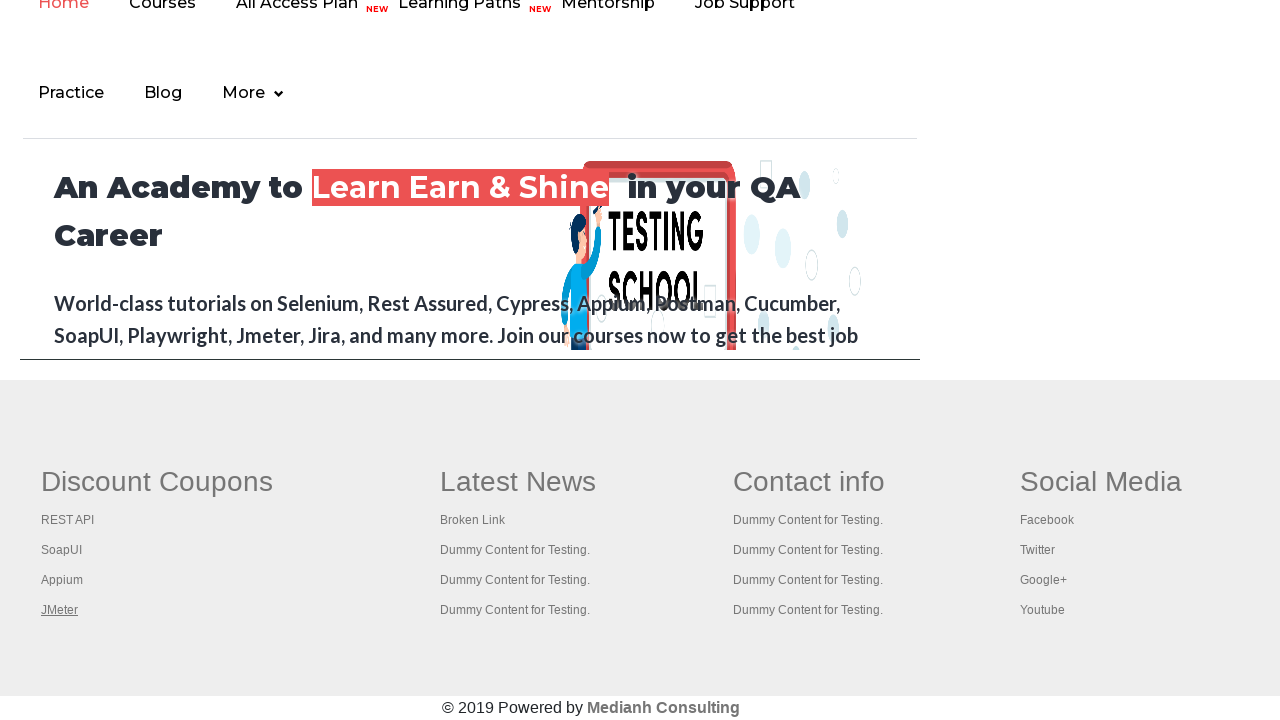

Brought a tab to the front
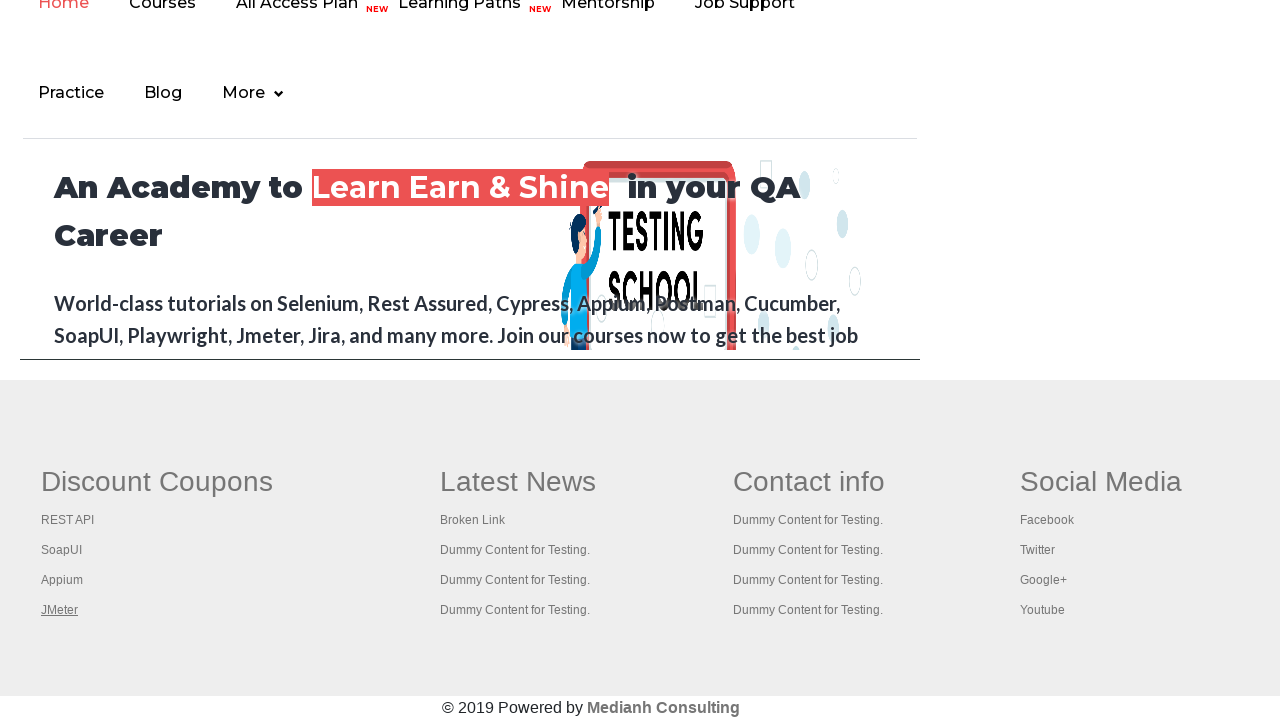

Verified that the tab page loaded successfully
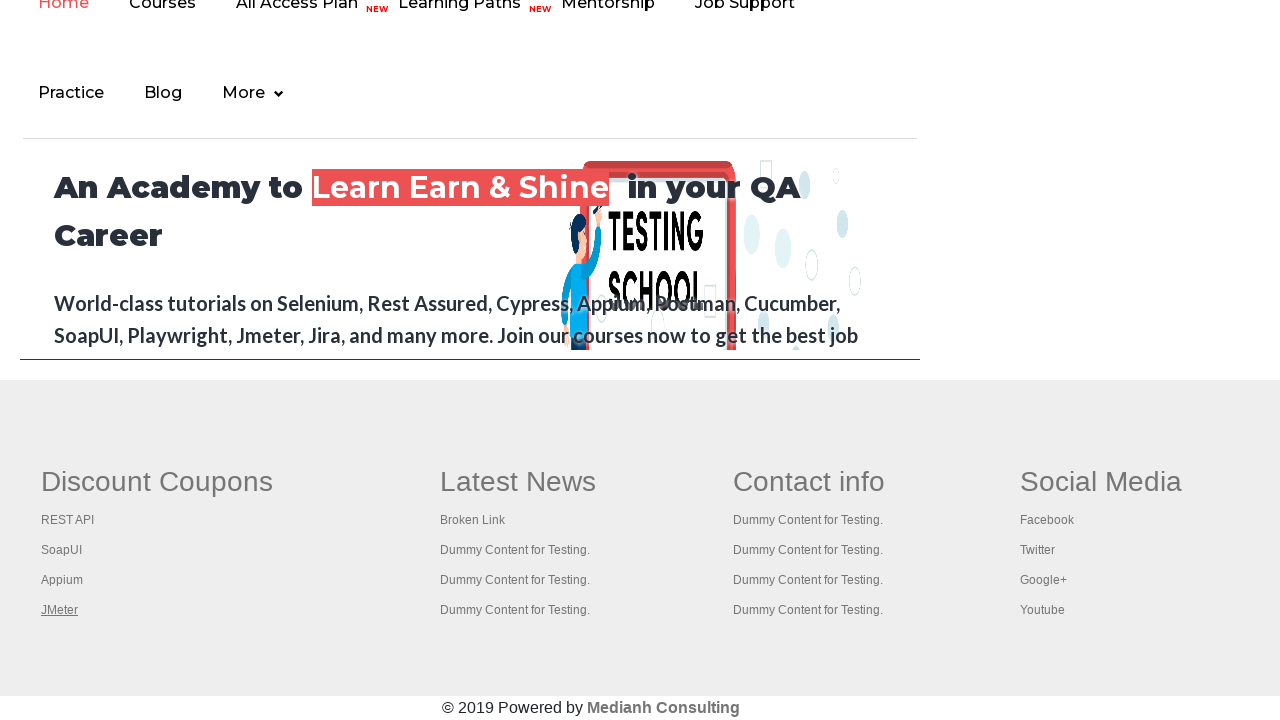

Brought a tab to the front
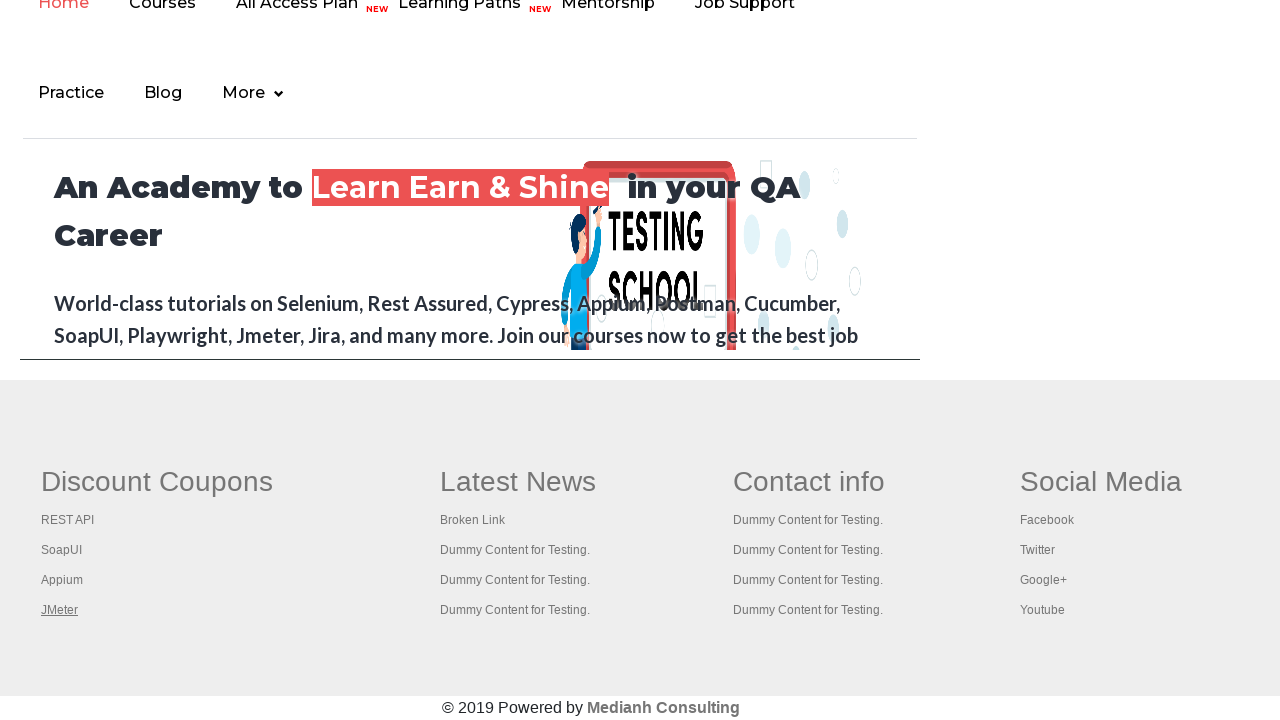

Verified that the tab page loaded successfully
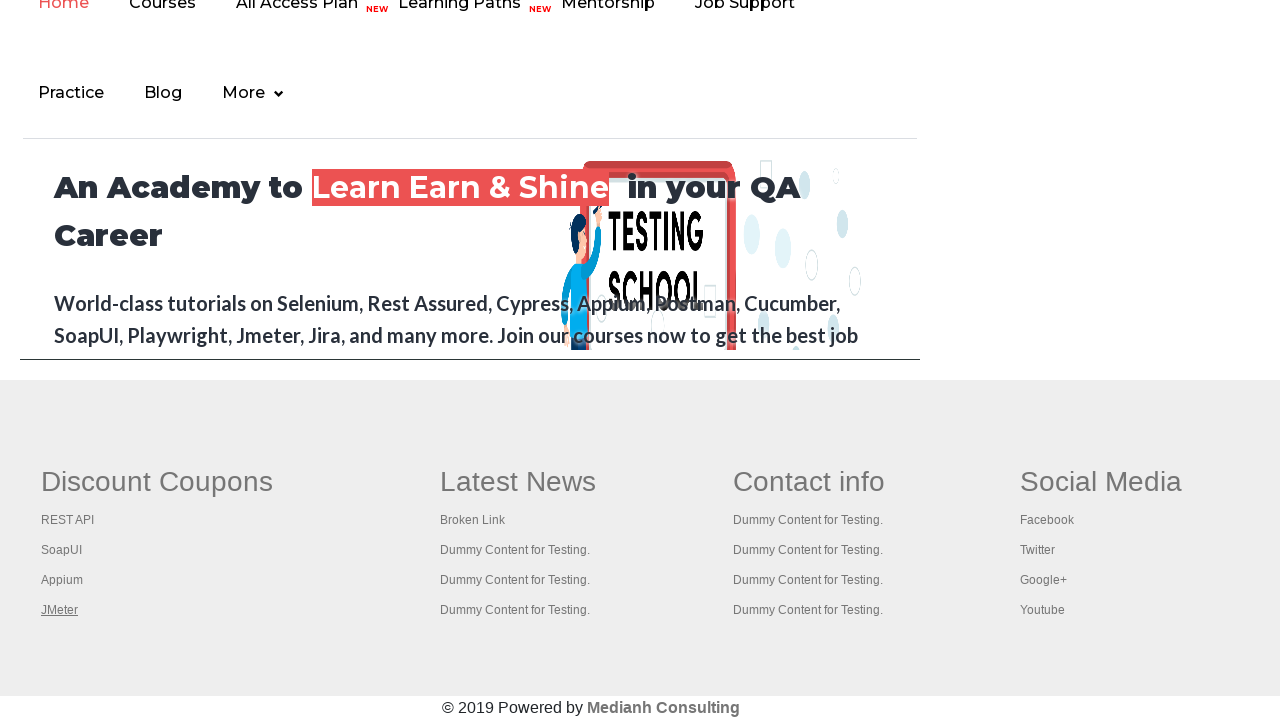

Brought a tab to the front
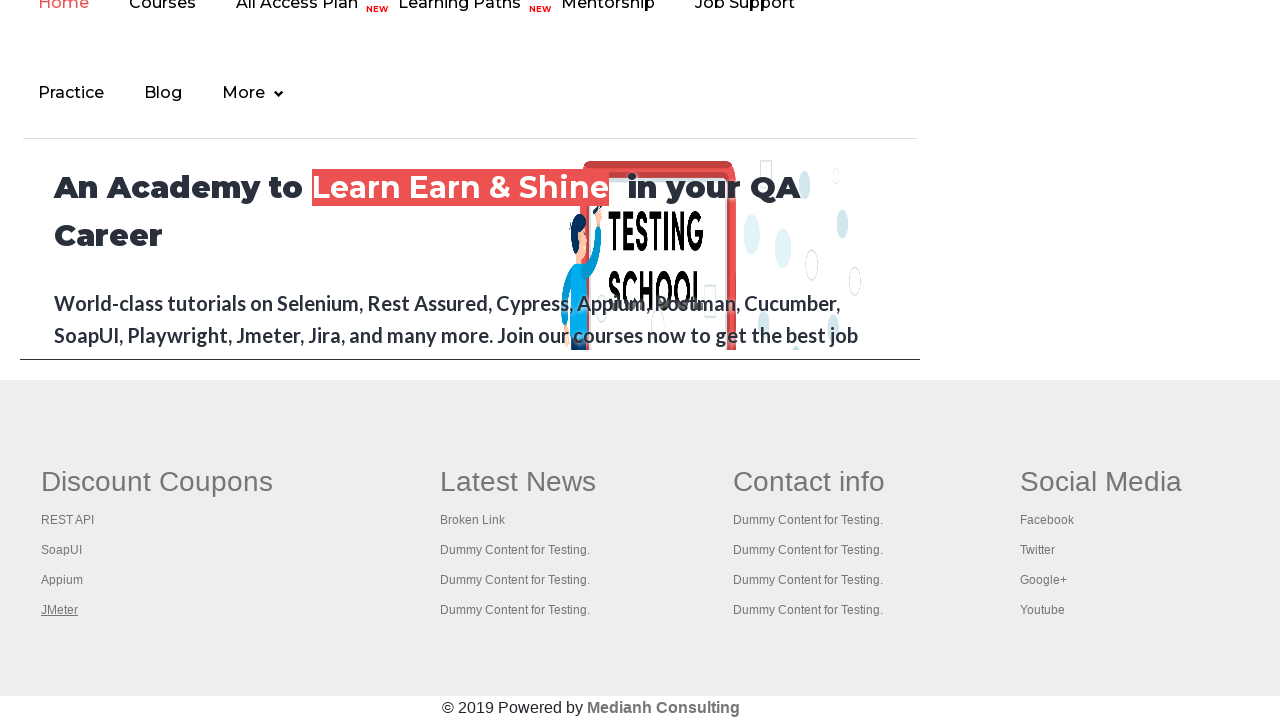

Verified that the tab page loaded successfully
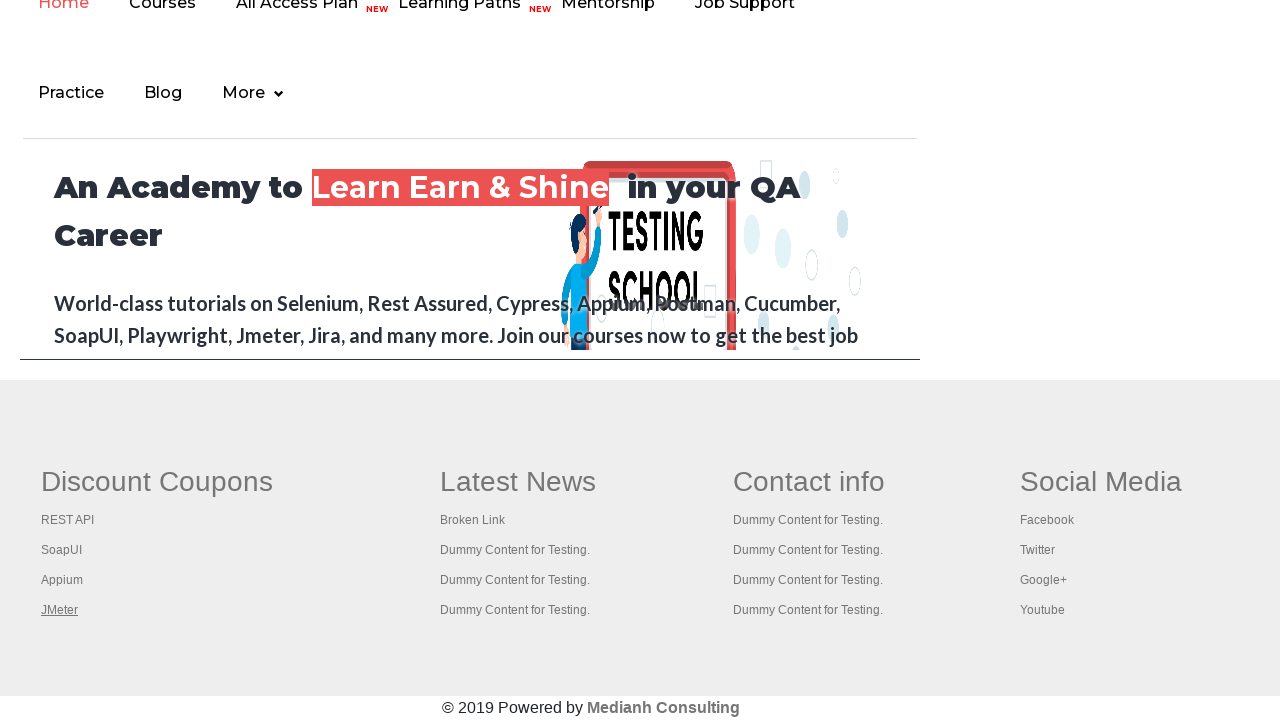

Brought a tab to the front
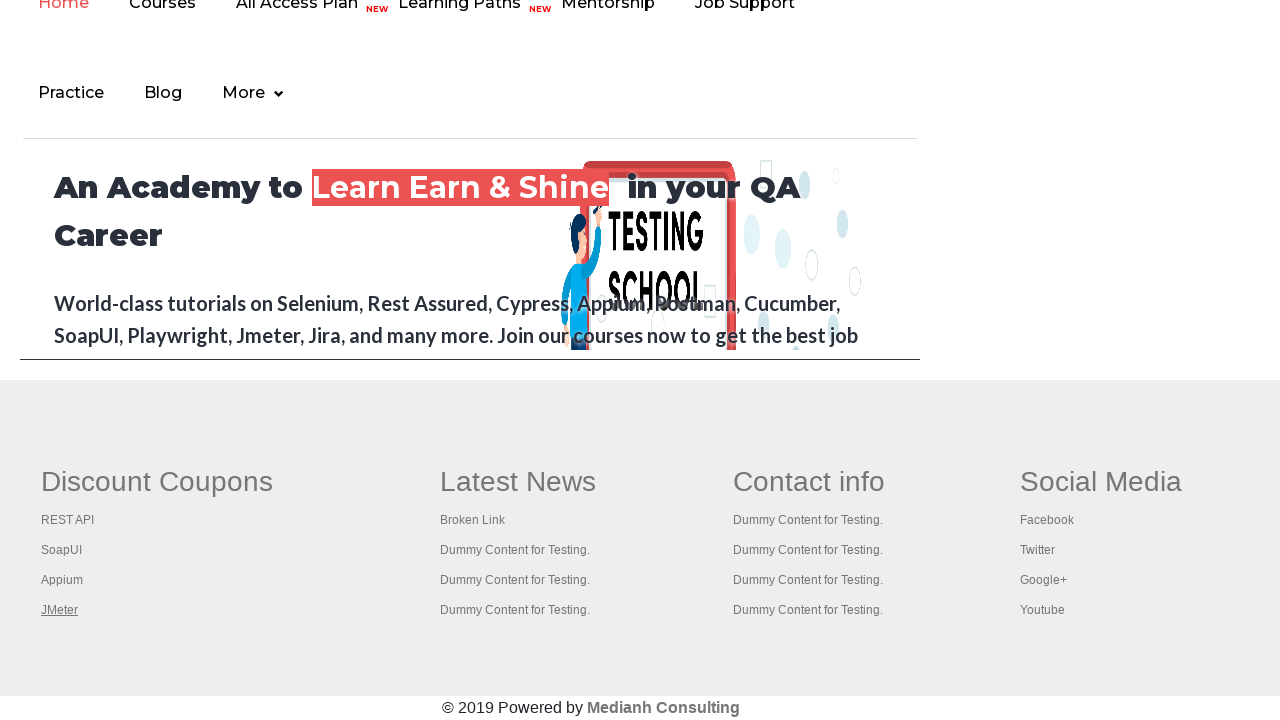

Verified that the tab page loaded successfully
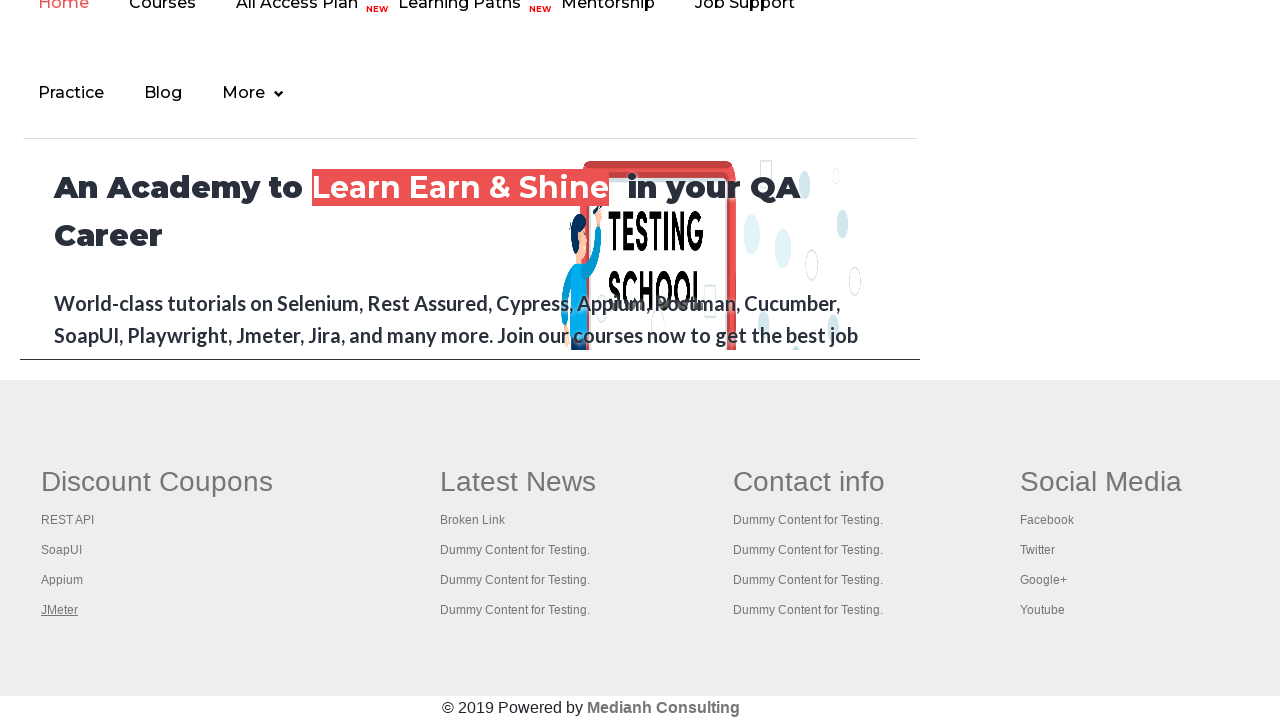

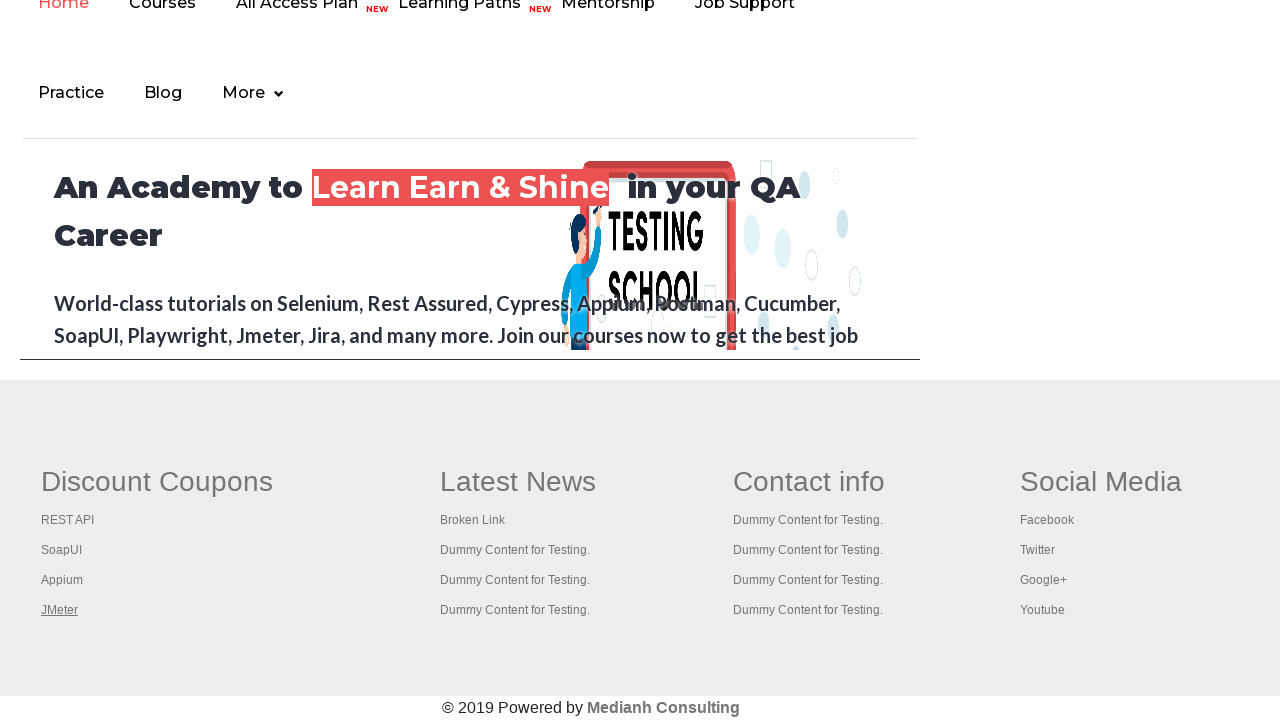